Tests iframe handling by switching to an iframe on W3Schools tryit editor and clicking a button that triggers an alert

Starting URL: https://www.w3schools.com/jsref/tryit.asp?filename=tryjsref_alert

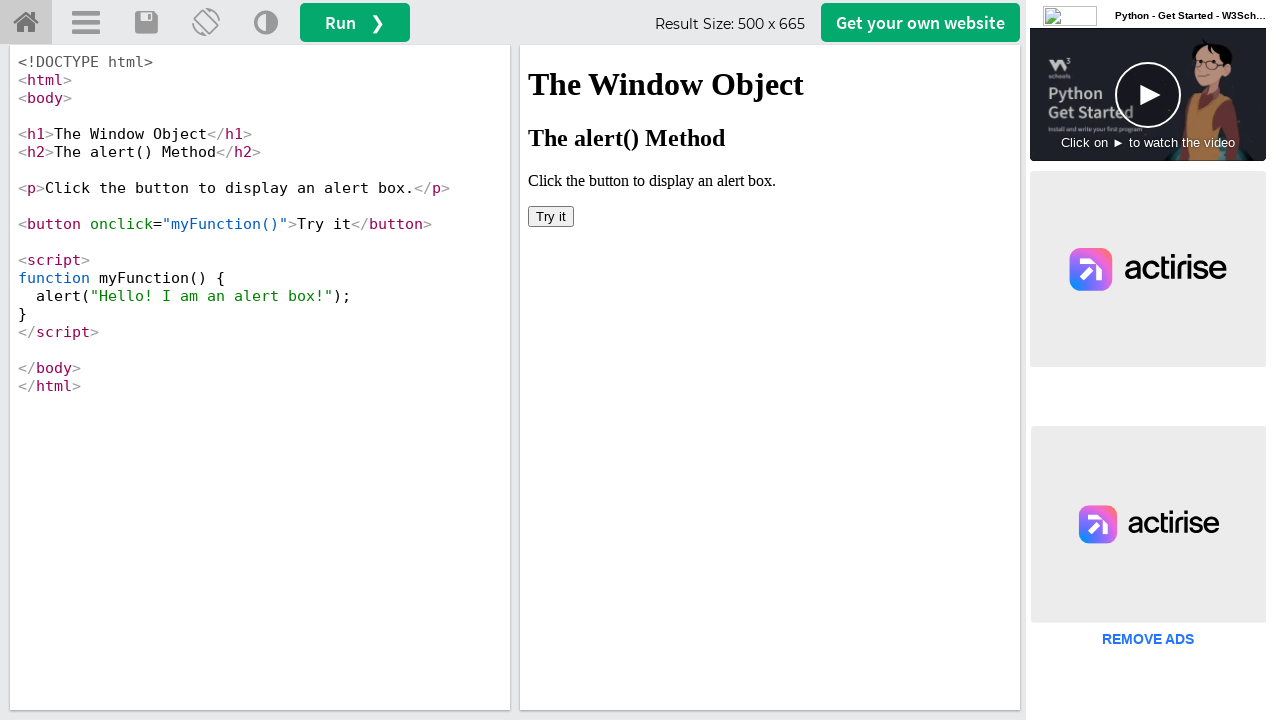

Located iframe containing the Try it editor
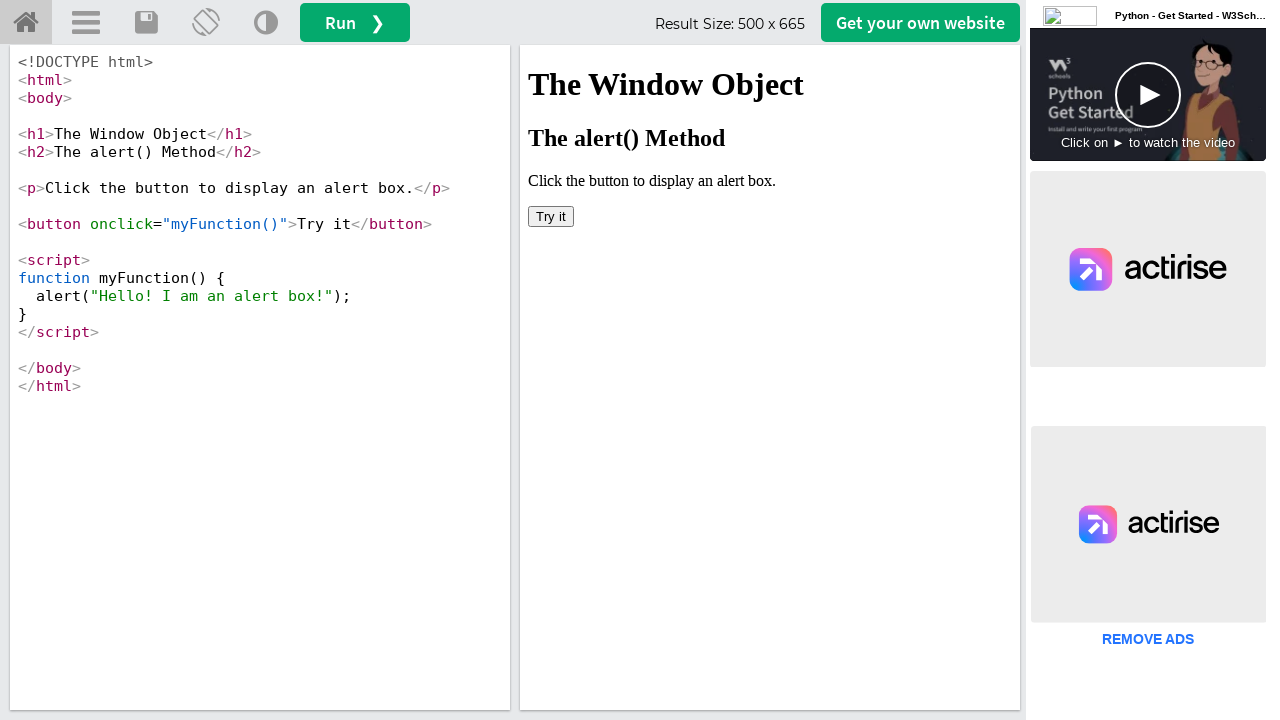

Clicked 'Try it' button in iframe at (551, 216) on button:has-text('Try it')
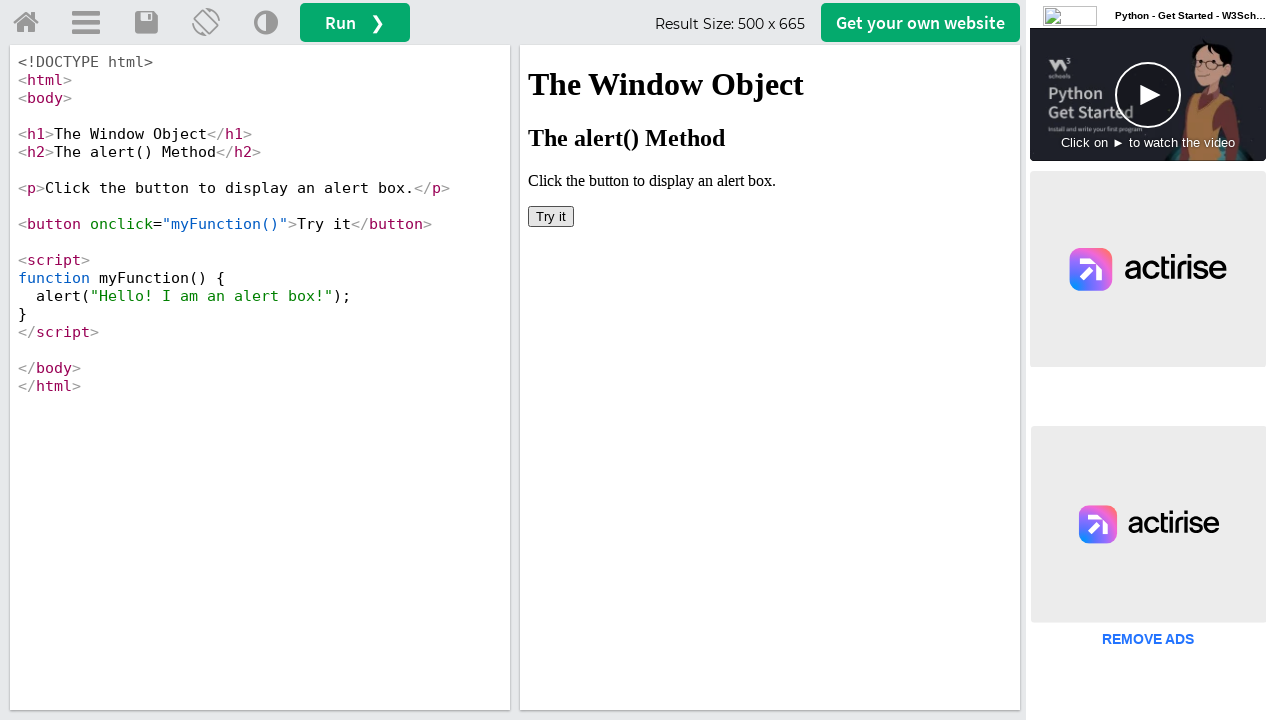

Set up alert dialog handler to accept alerts
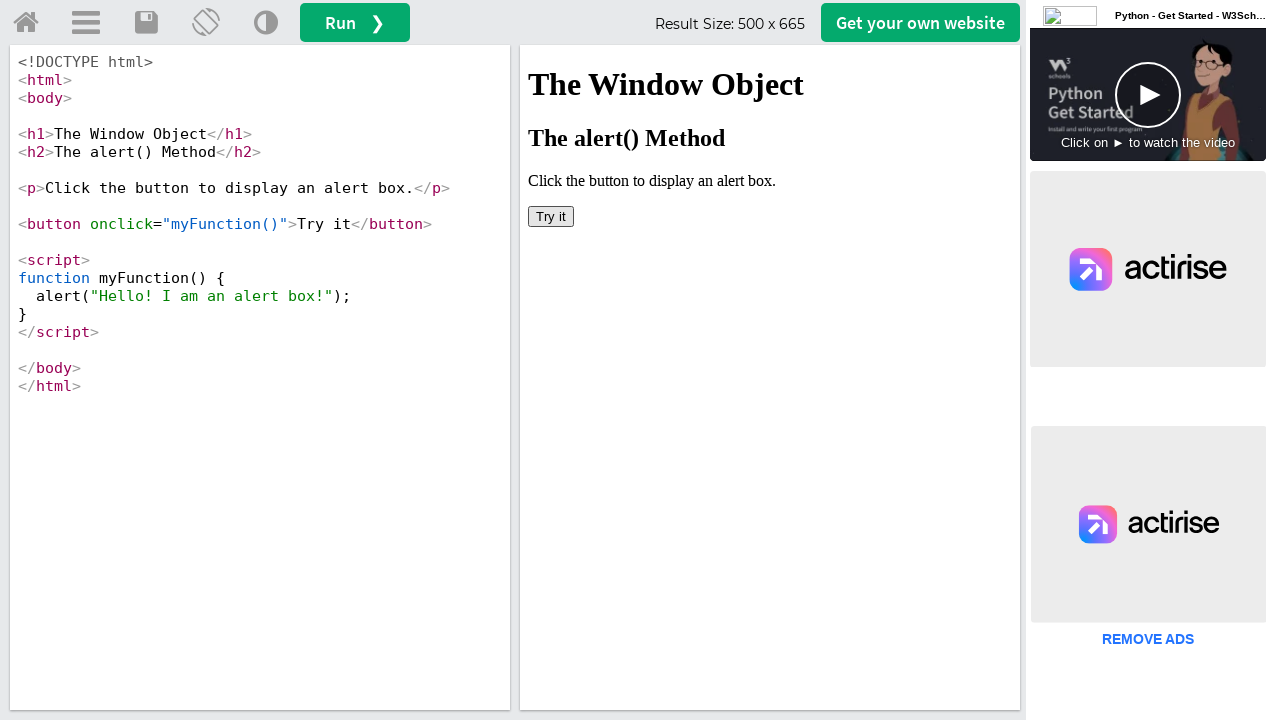

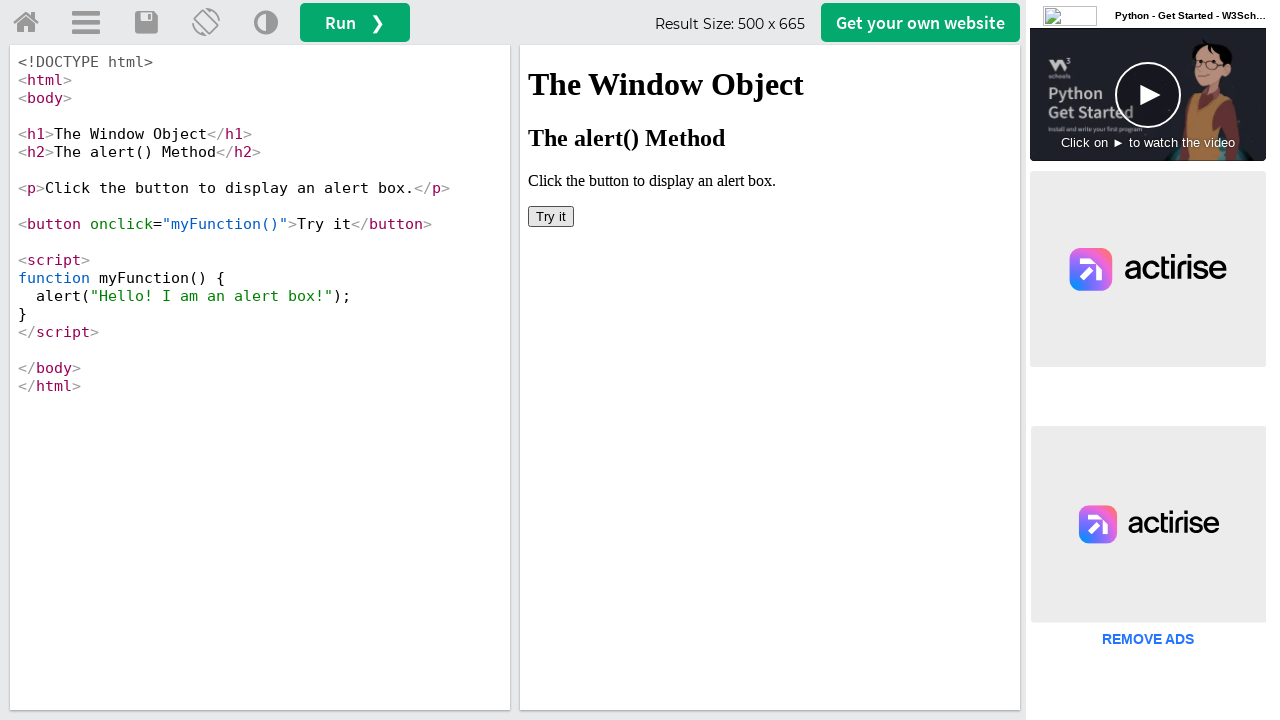